Tests JavaScript prompt alert functionality by clicking to trigger a prompt alert, entering text into it, and accepting it.

Starting URL: http://demo.automationtesting.in/Alerts.html

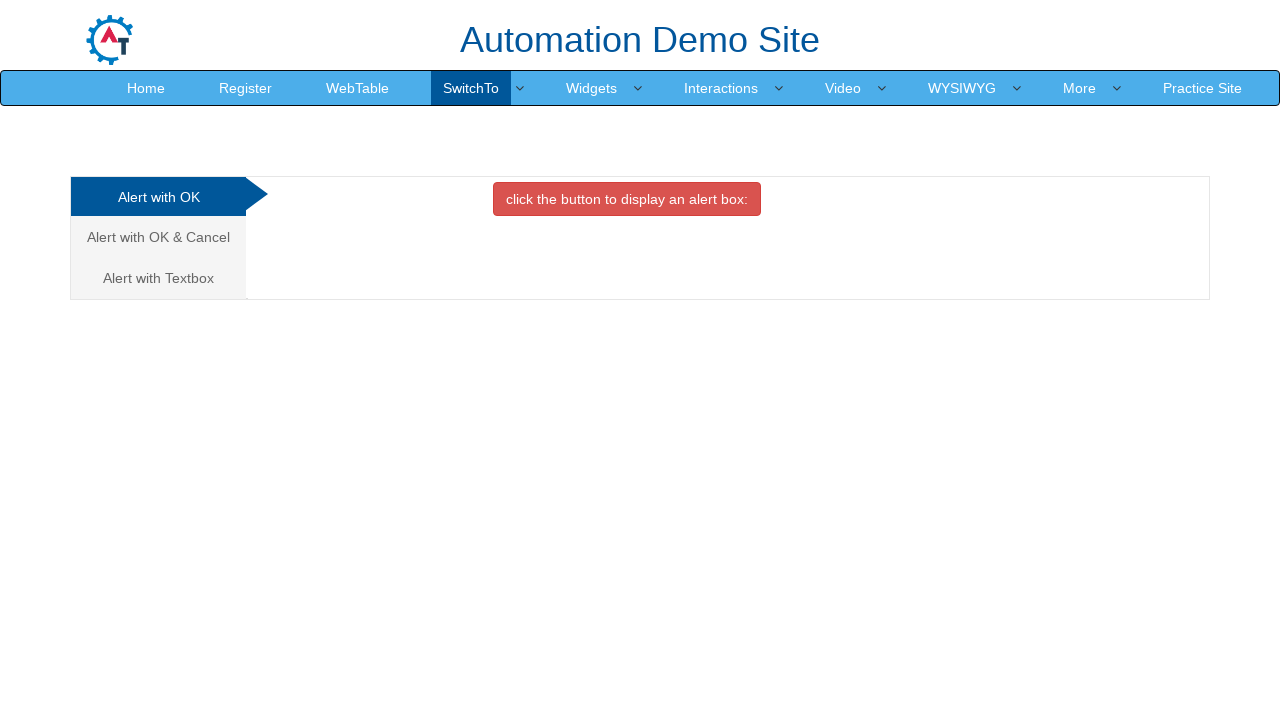

Clicked on 'Alert with Textbox' tab at (158, 278) on xpath=//a[text()='Alert with Textbox ']
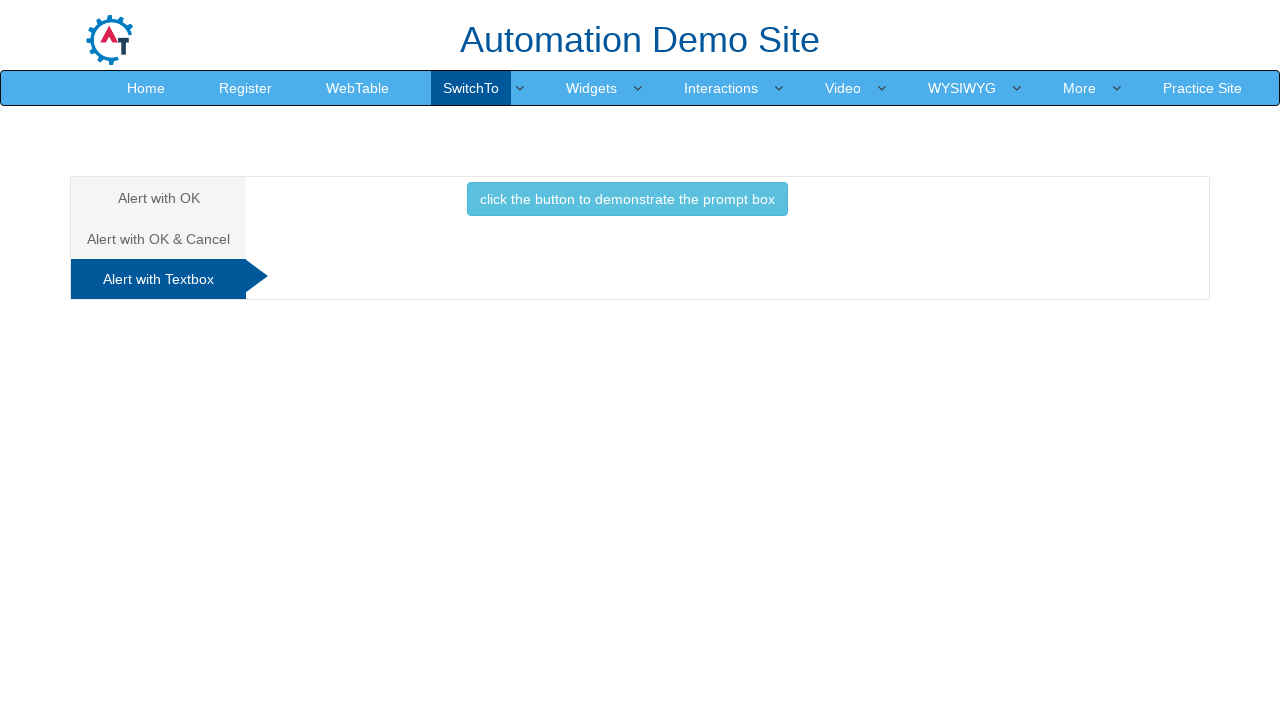

Set up dialog handler to accept prompt with text 'lavanya'
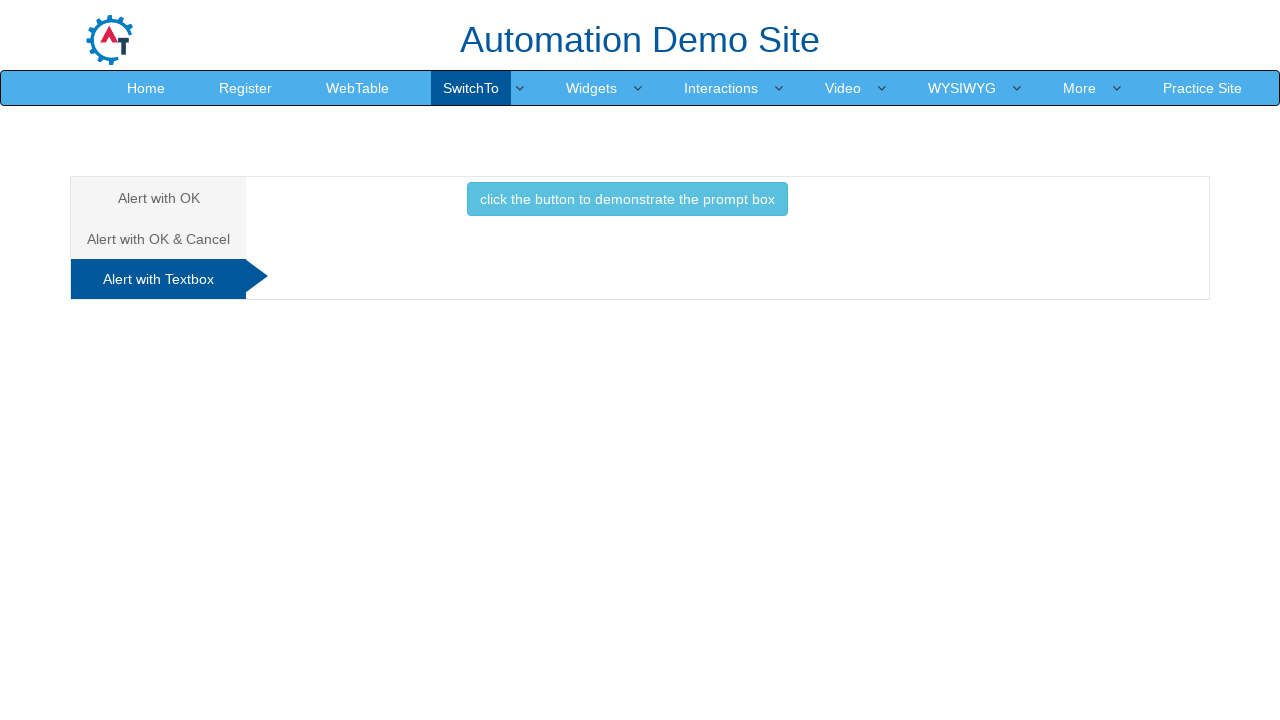

Clicked button to trigger the prompt box at (627, 199) on xpath=//button[contains(text(),'the prompt box')]
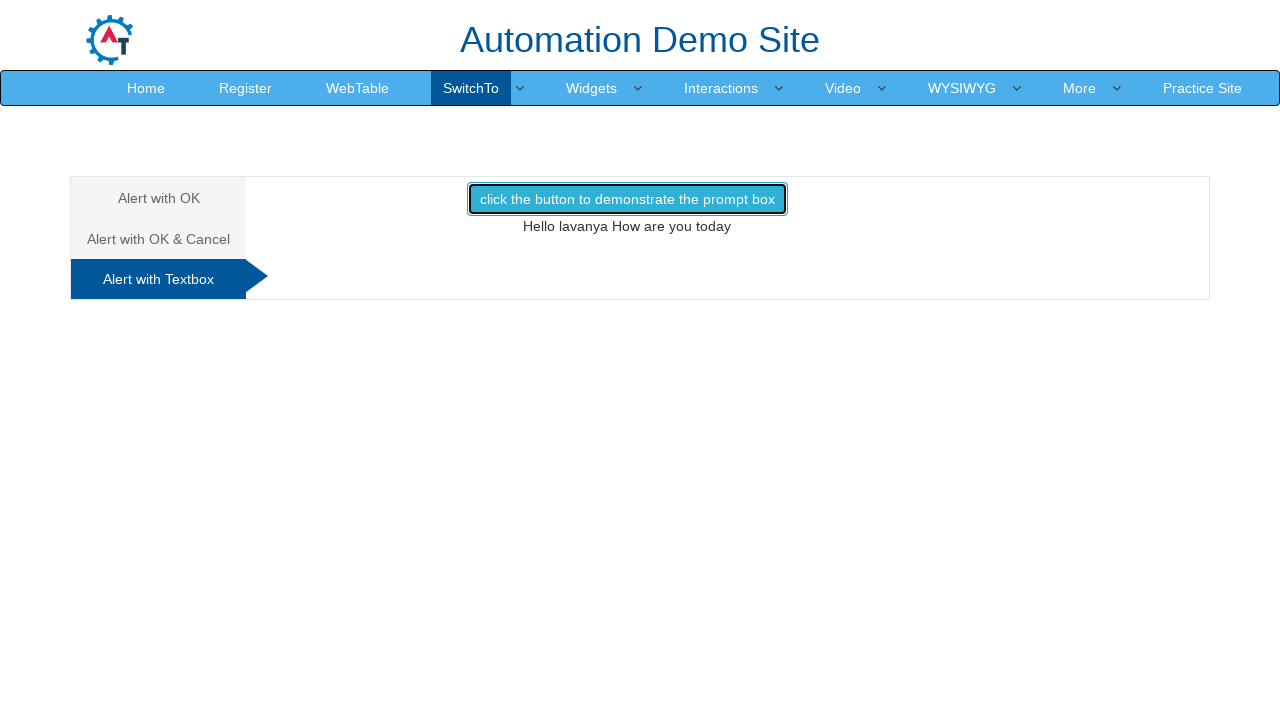

Waited 1000ms for dialog interaction to complete
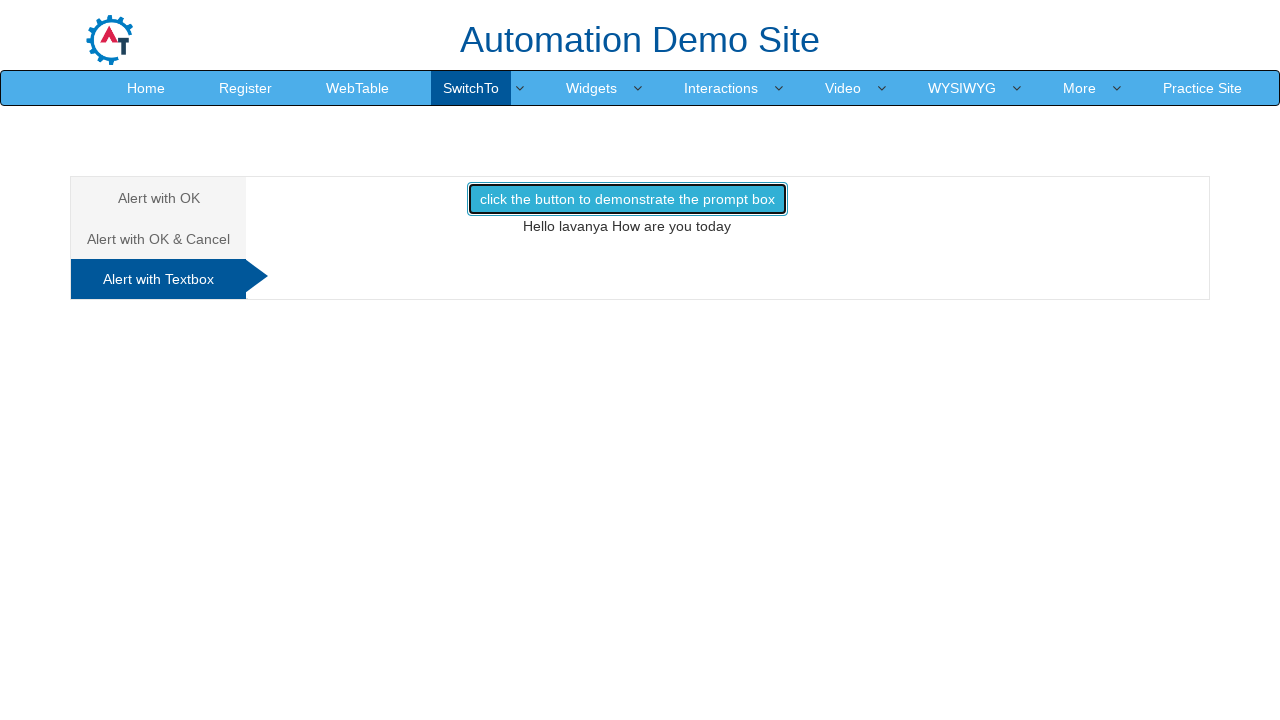

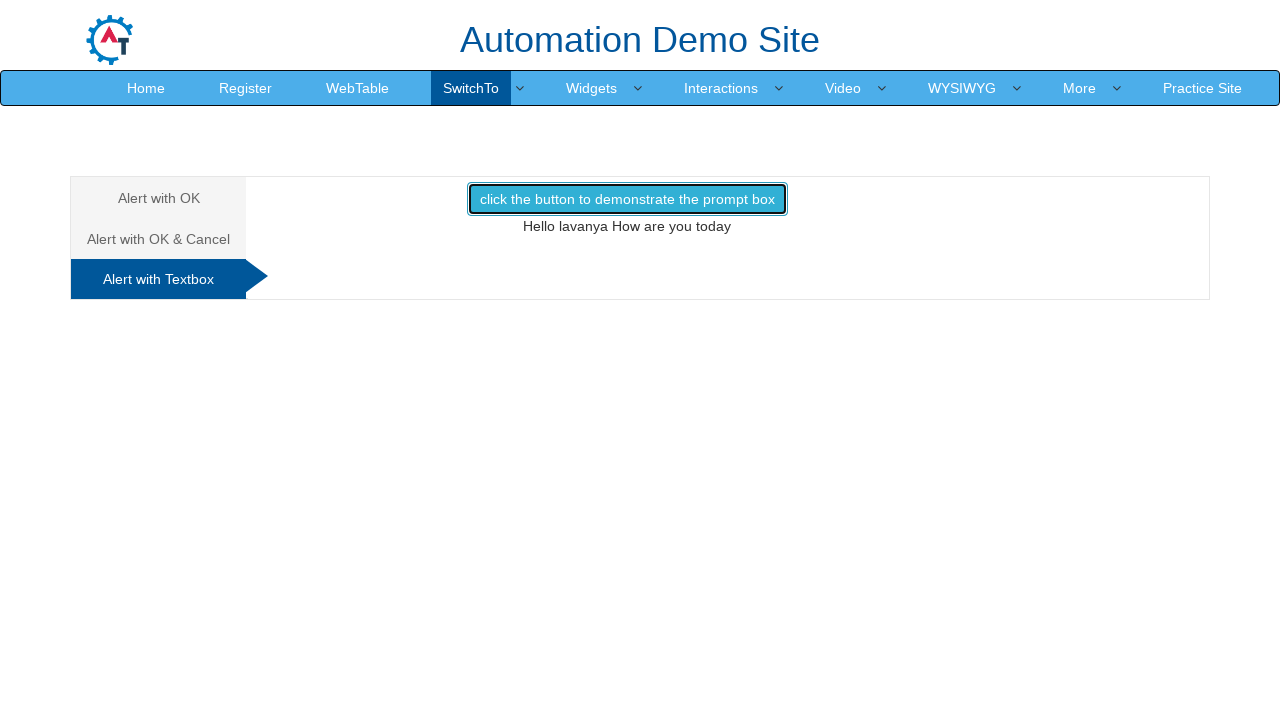